Tests JavaScript confirm dialog functionality by clicking the JS Confirm button, dismissing the alert (clicking Cancel), and verifying the result message displays "You clicked: Cancel"

Starting URL: https://the-internet.herokuapp.com/javascript_alerts

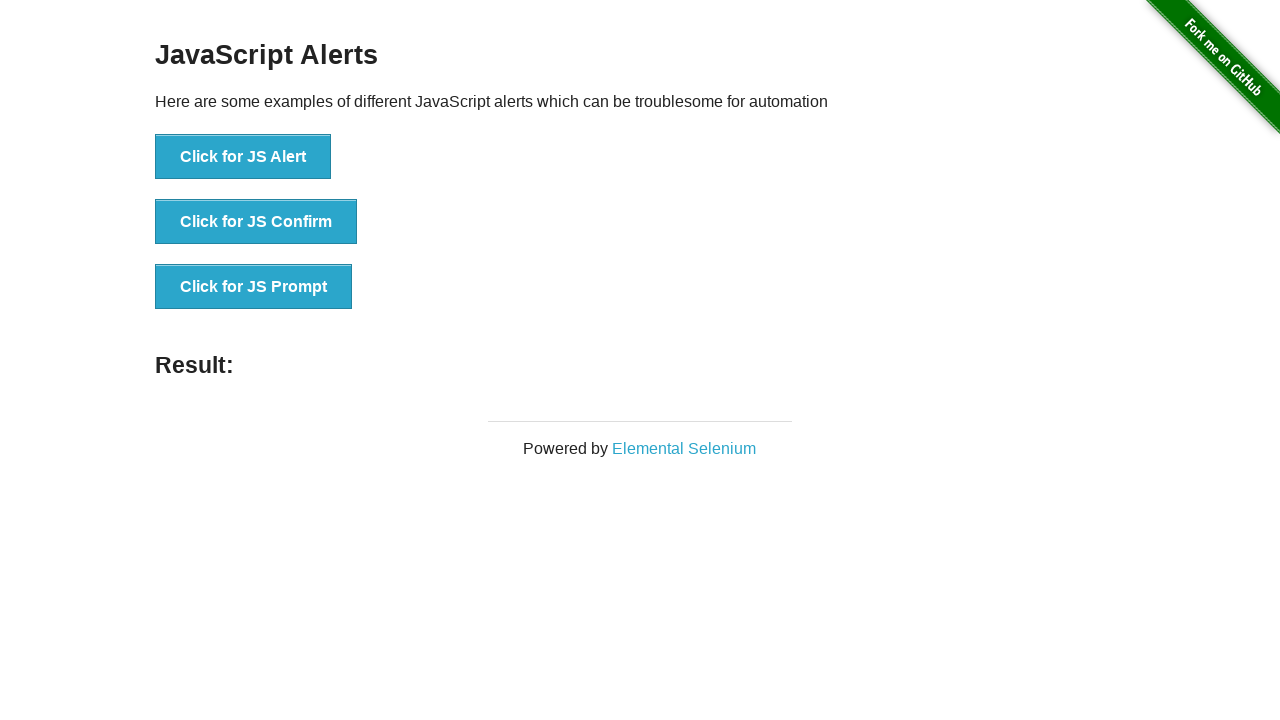

Clicked the JS Confirm button at (256, 222) on xpath=//button[@onclick='jsConfirm()']
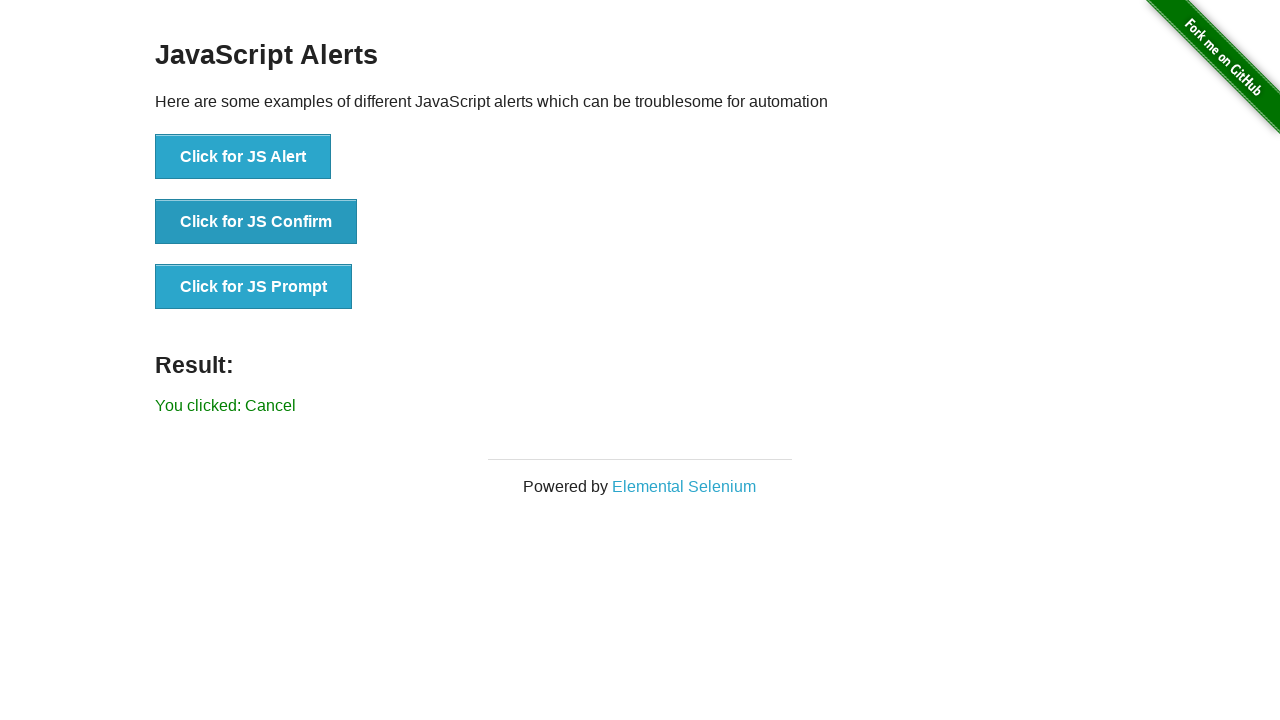

Set up dialog handler to dismiss the confirm dialog
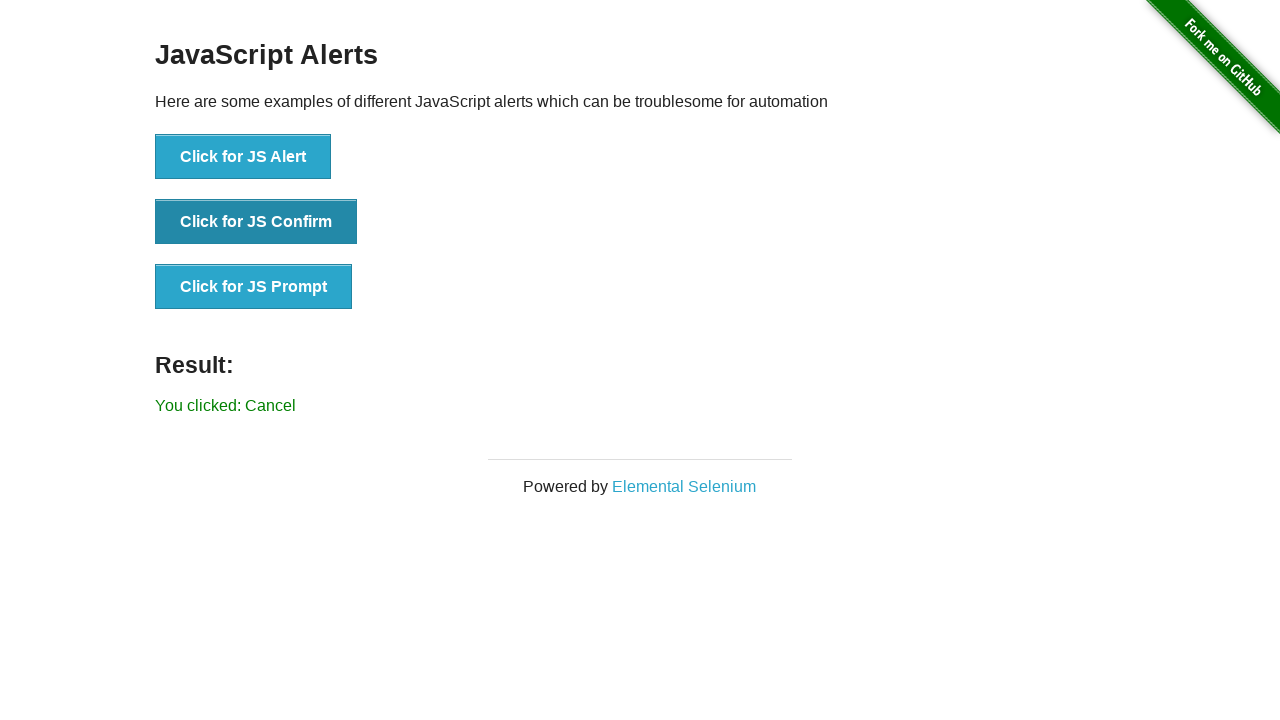

Clicked JS Confirm button again to trigger the dialog and dismiss it with Cancel at (256, 222) on xpath=//button[@onclick='jsConfirm()']
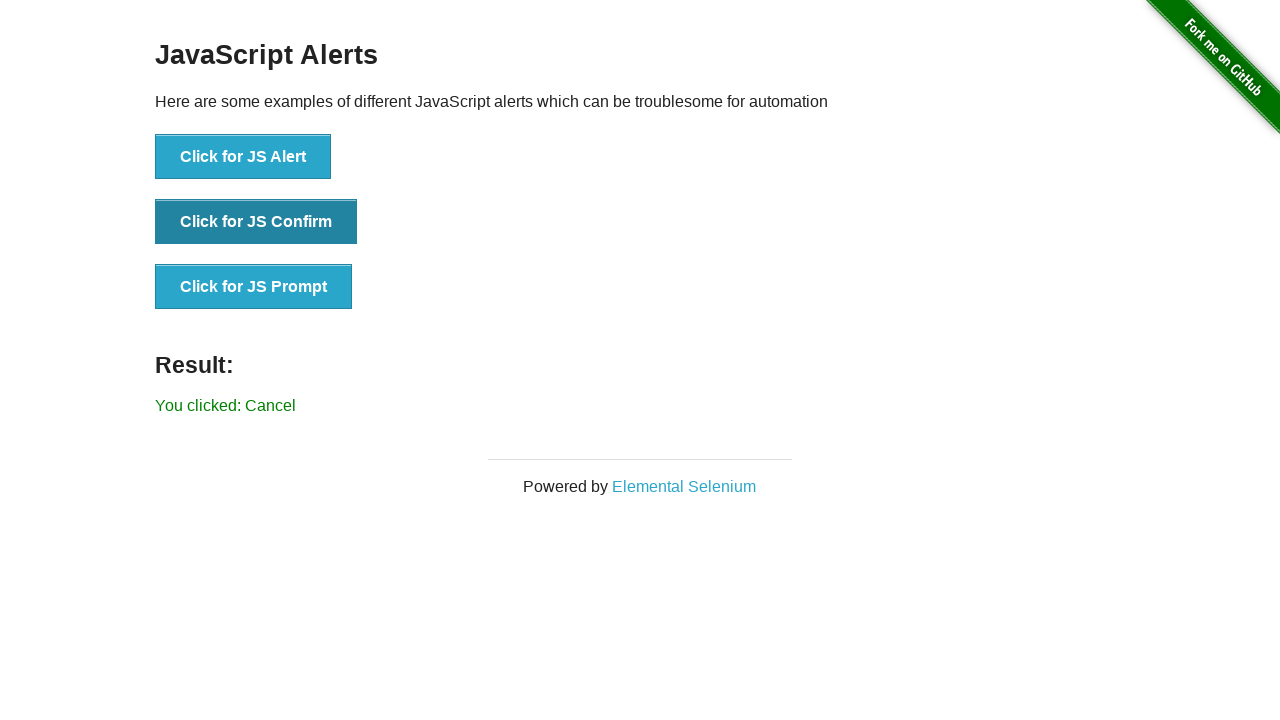

Result message element loaded
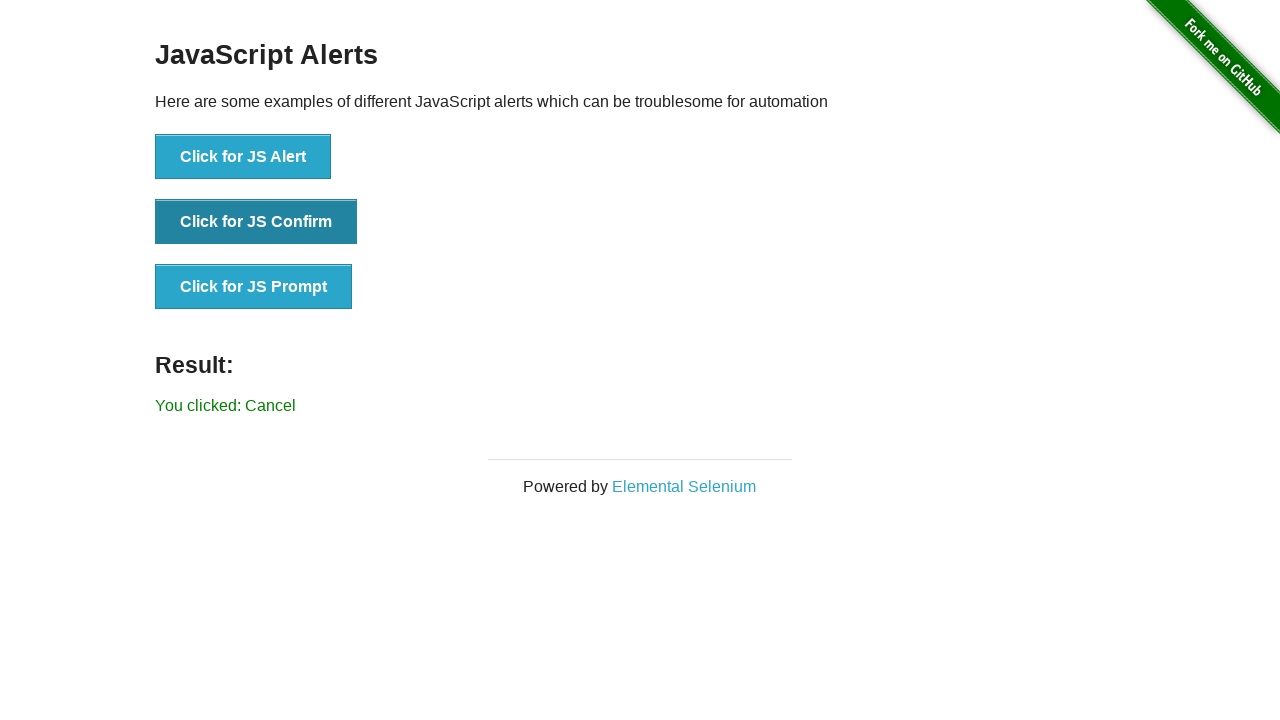

Retrieved result text from page
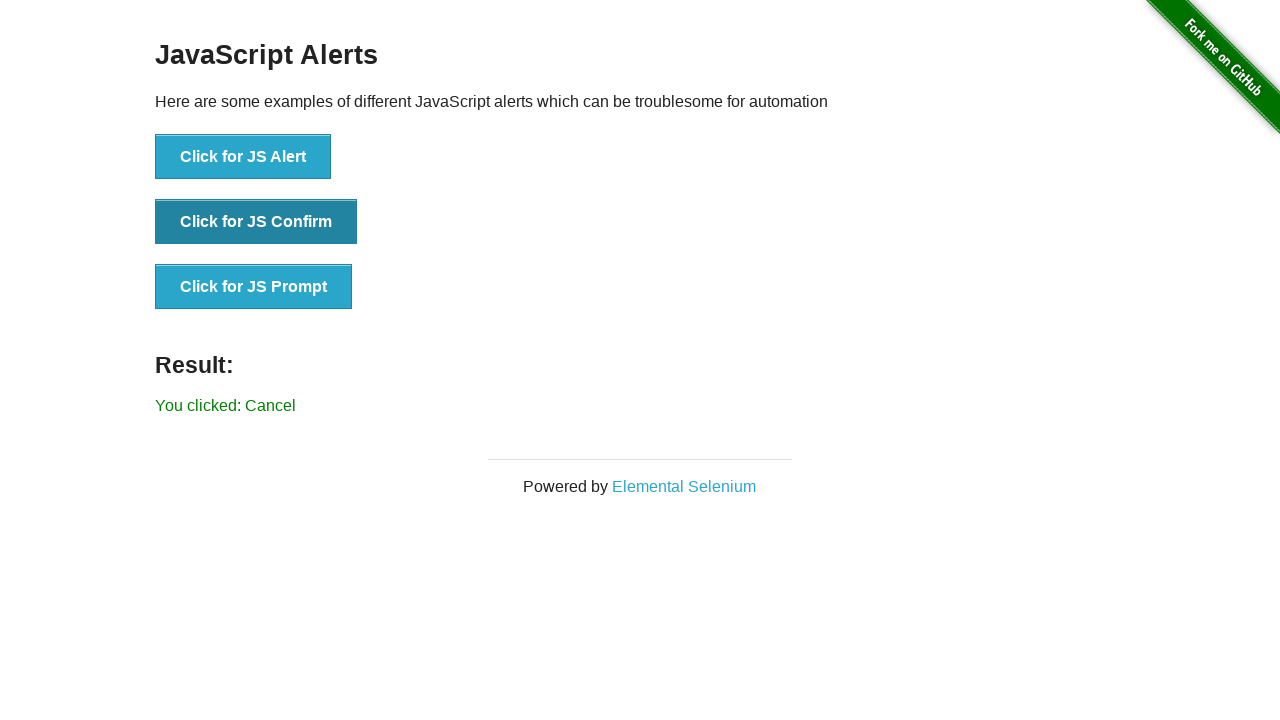

Verified result message displays 'You clicked: Cancel'
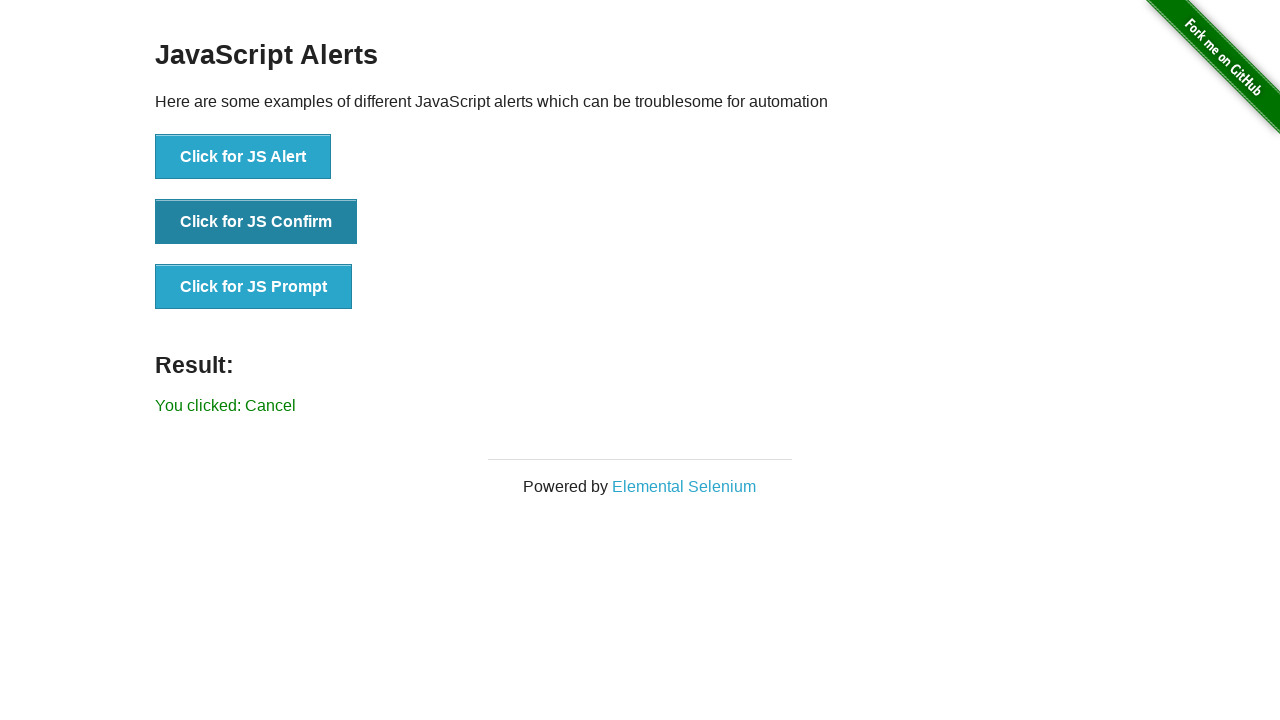

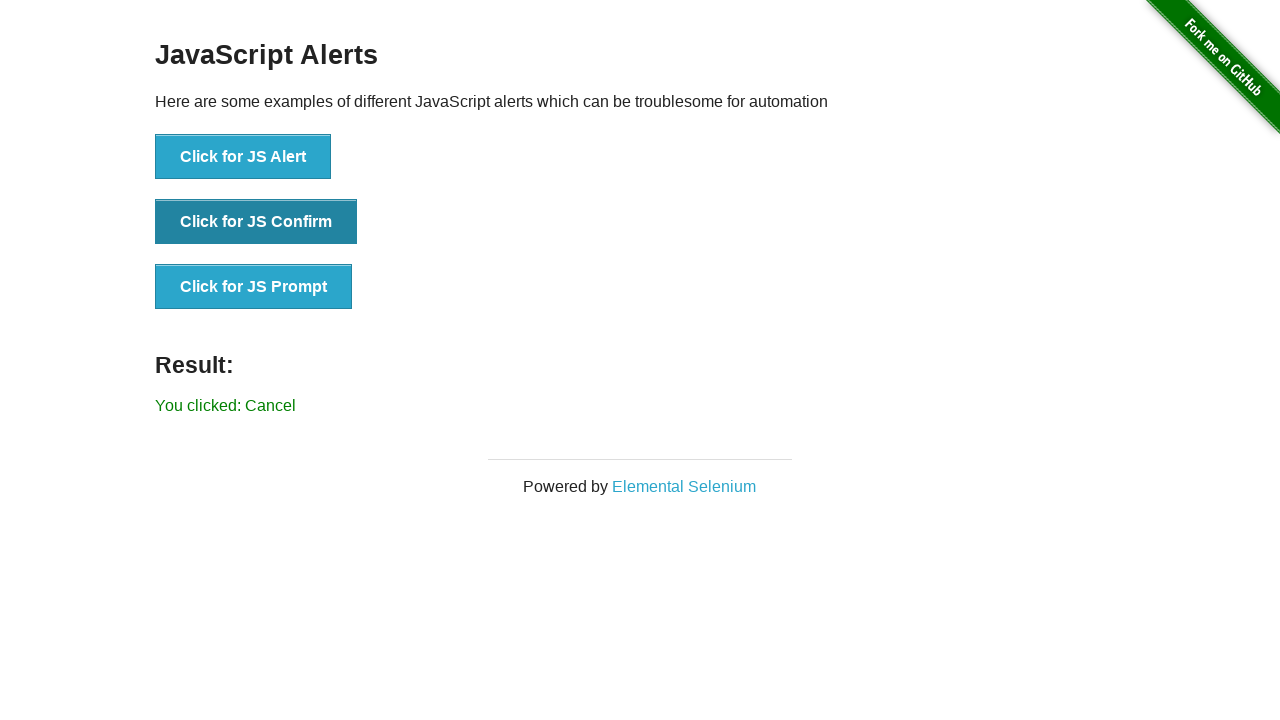